Tests button interactions on DemoQA by performing double-click, right-click, and single-click actions on different buttons and verifying the corresponding messages appear.

Starting URL: https://demoqa.com/buttons

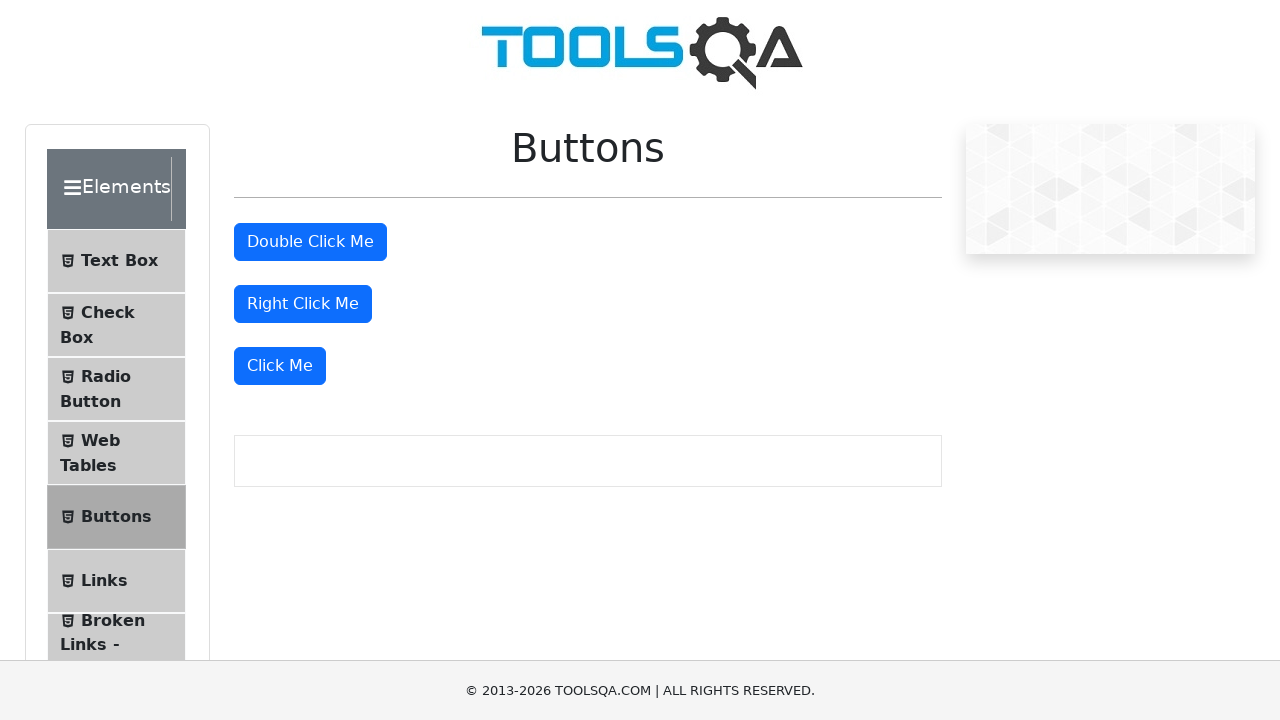

Double-clicked the double-click button at (310, 242) on #doubleClickBtn
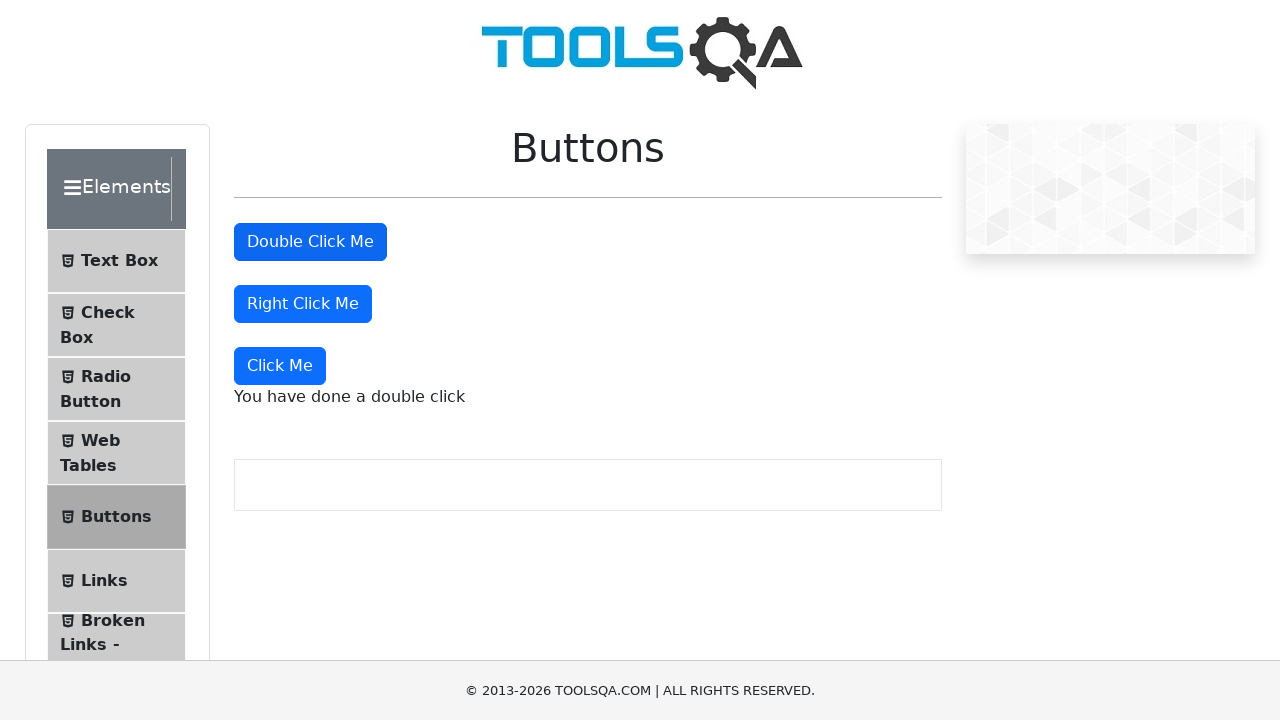

Waited for double-click message to appear
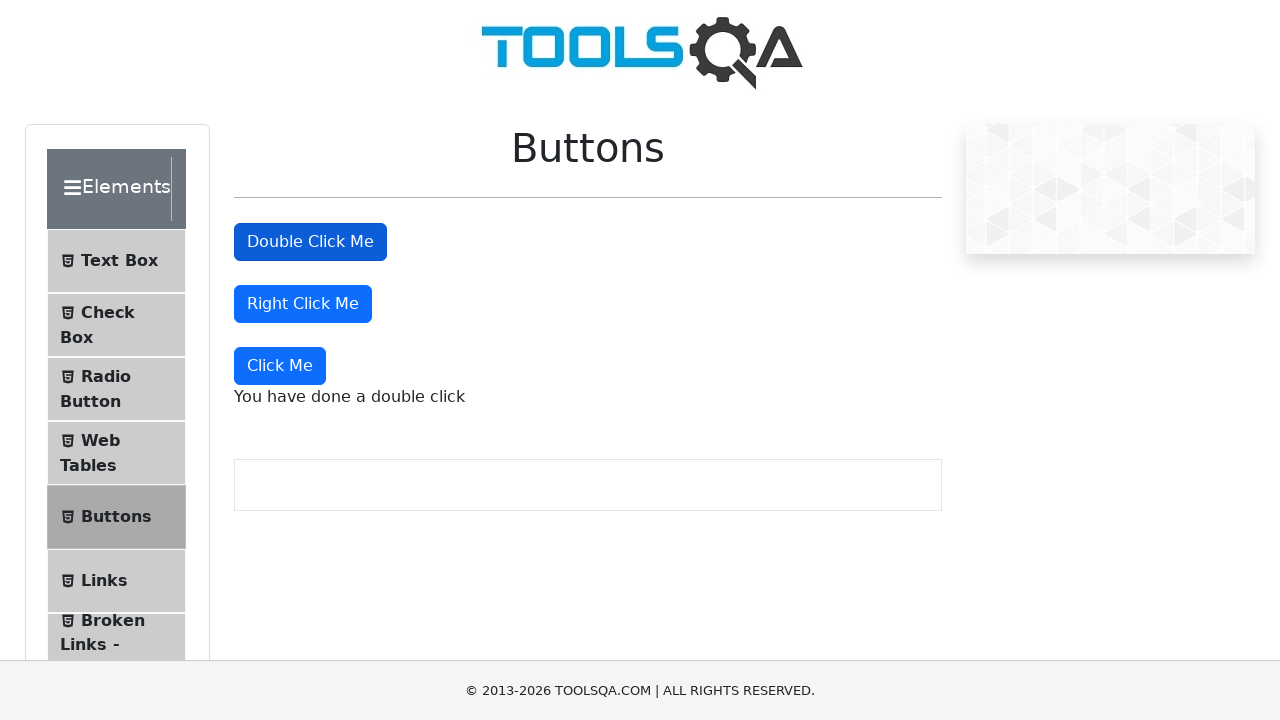

Retrieved double-click message text
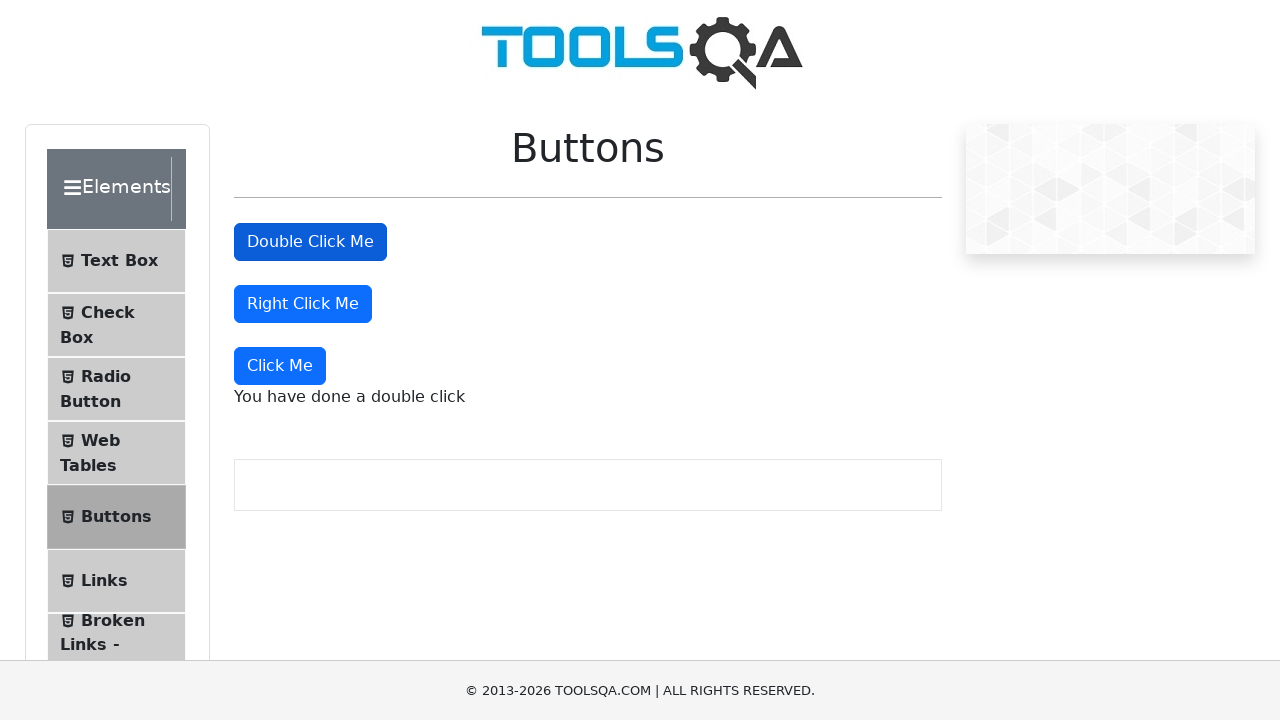

Verified double-click message: 'You have done a double click'
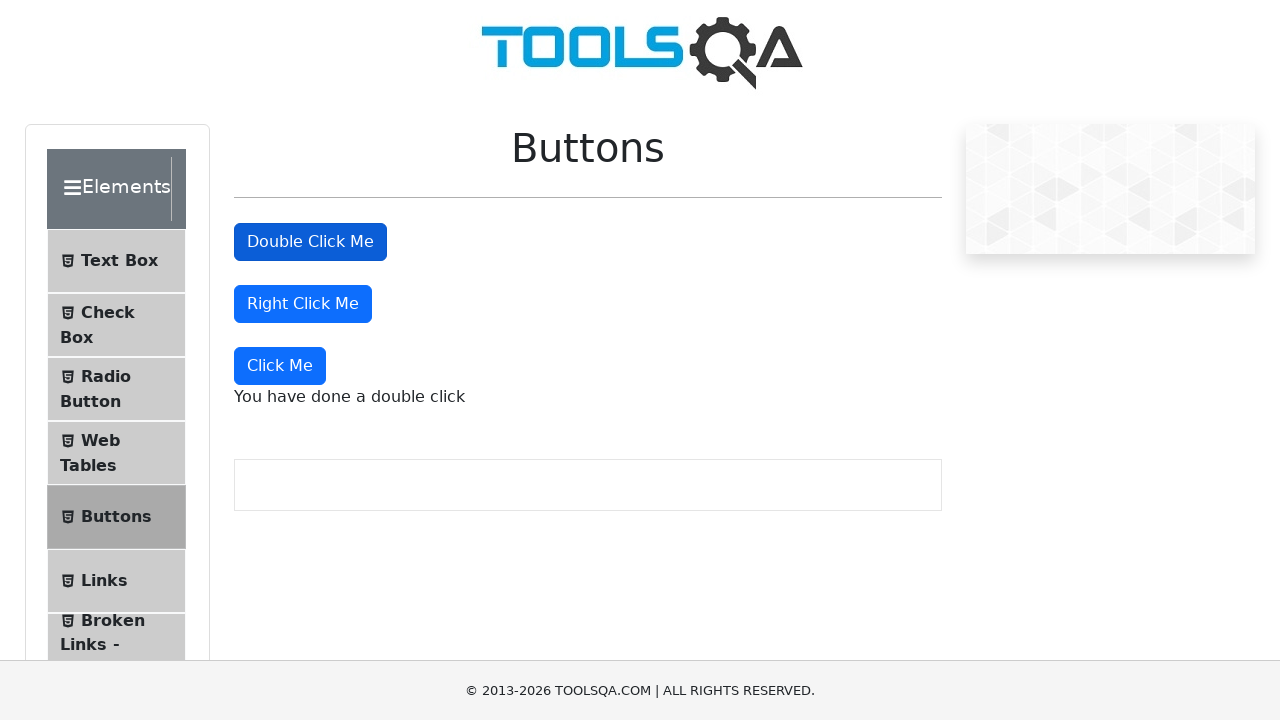

Right-clicked the right-click button at (303, 304) on #rightClickBtn
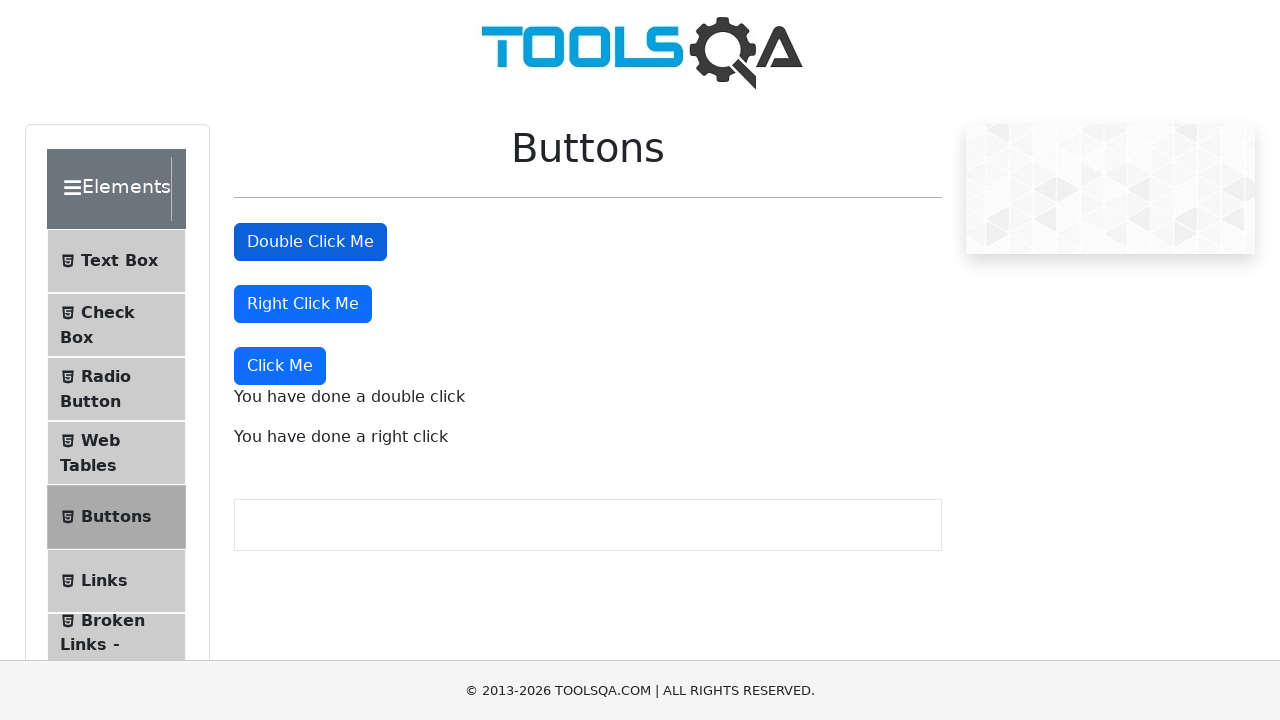

Waited for right-click message to appear
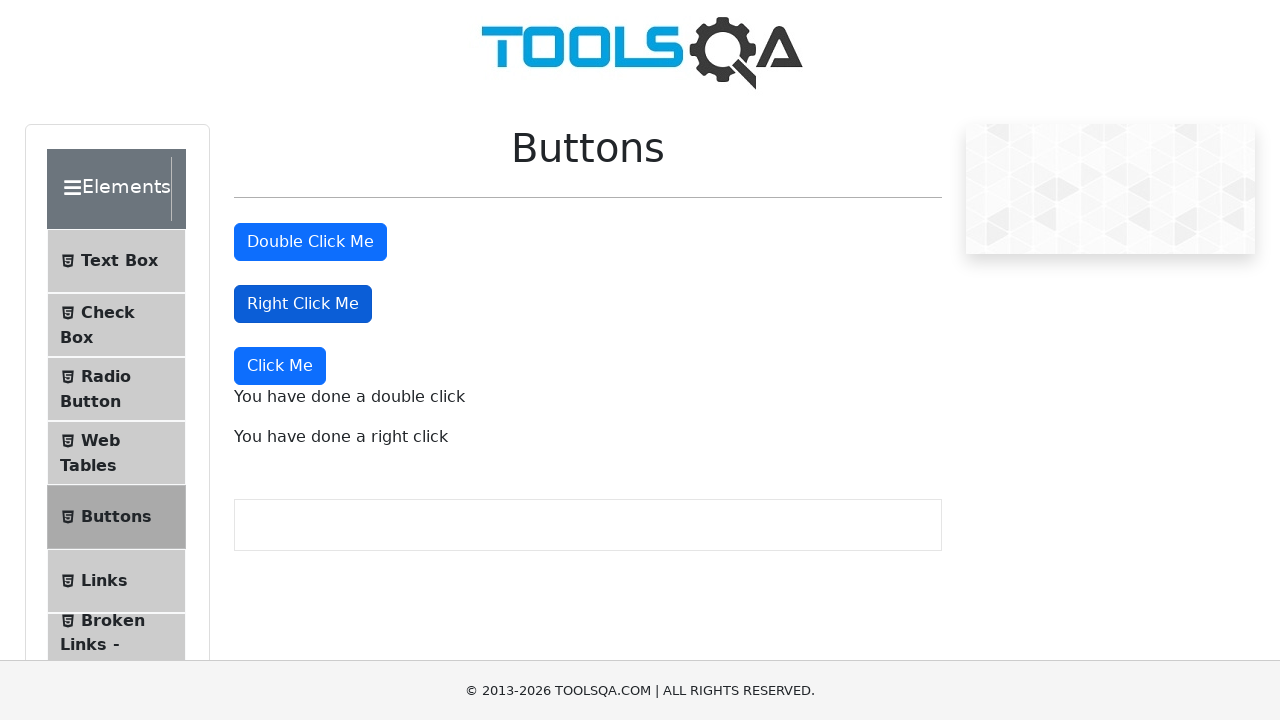

Retrieved right-click message text
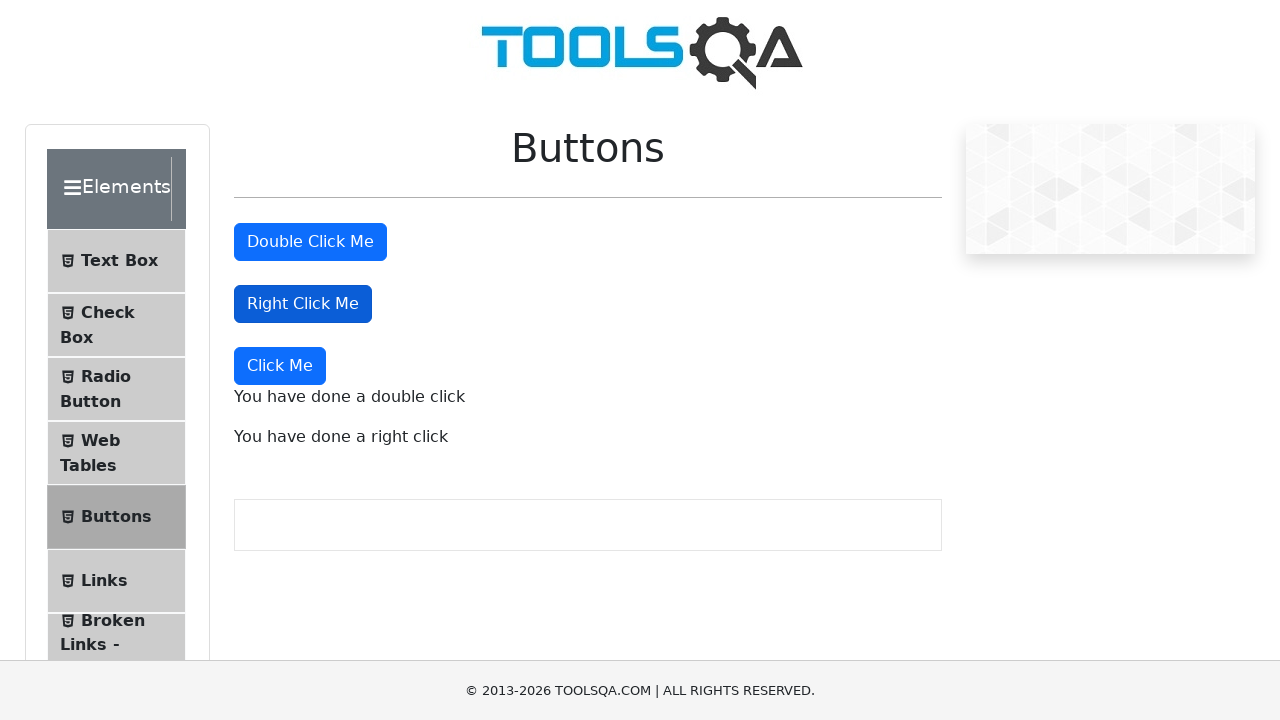

Verified right-click message: 'You have done a right click'
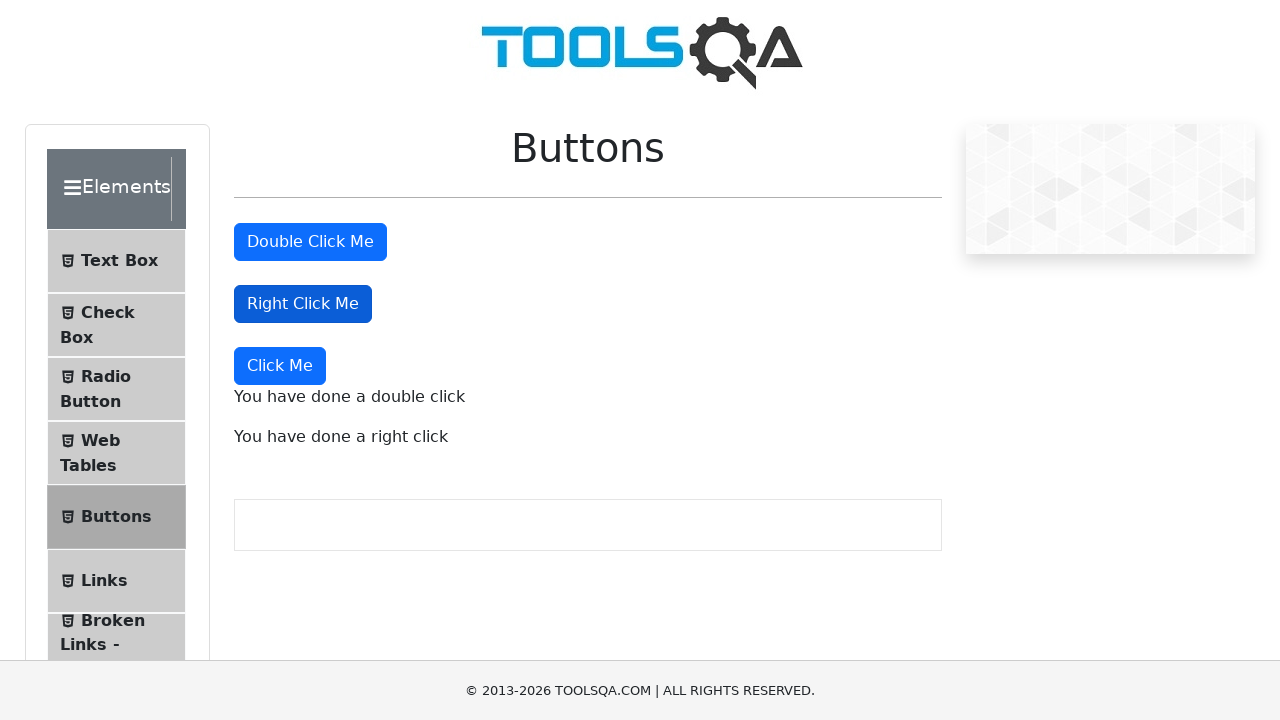

Single-clicked the 'Click Me' button for dynamic click action at (280, 366) on xpath=//button[text()='Click Me']
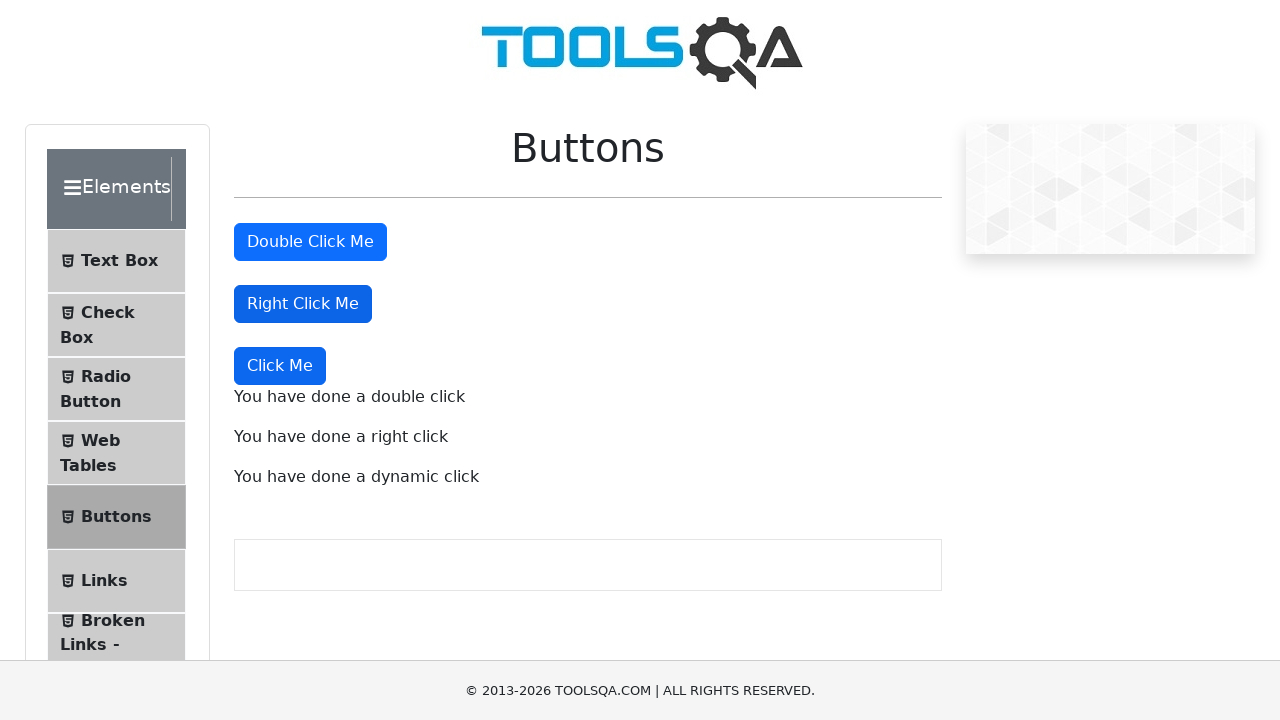

Waited for dynamic click message to appear
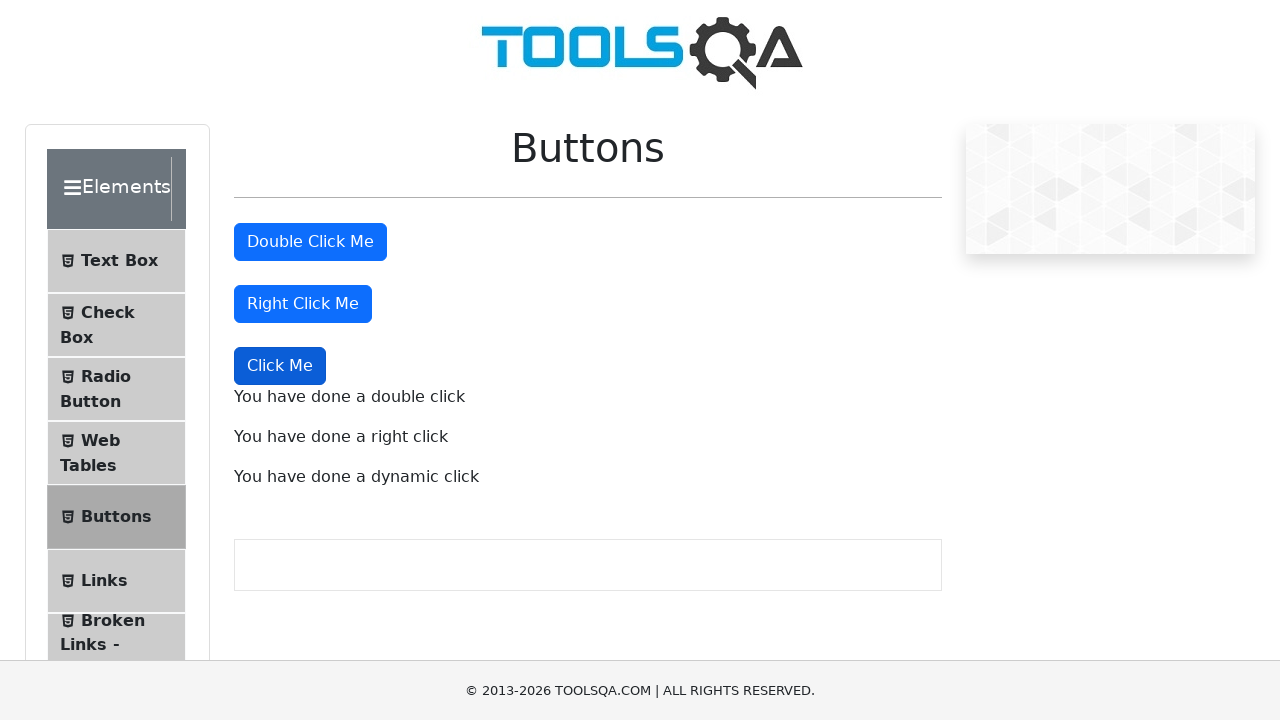

Retrieved dynamic click message text
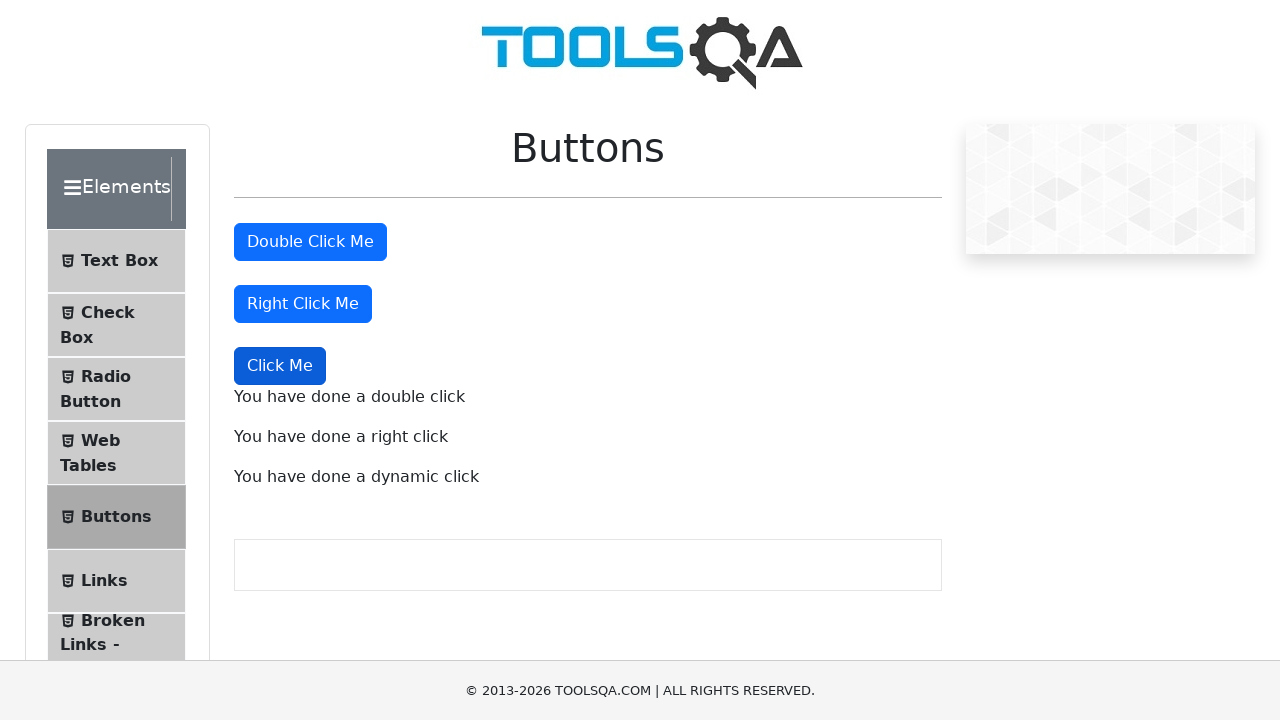

Verified dynamic click message: 'You have done a dynamic click'
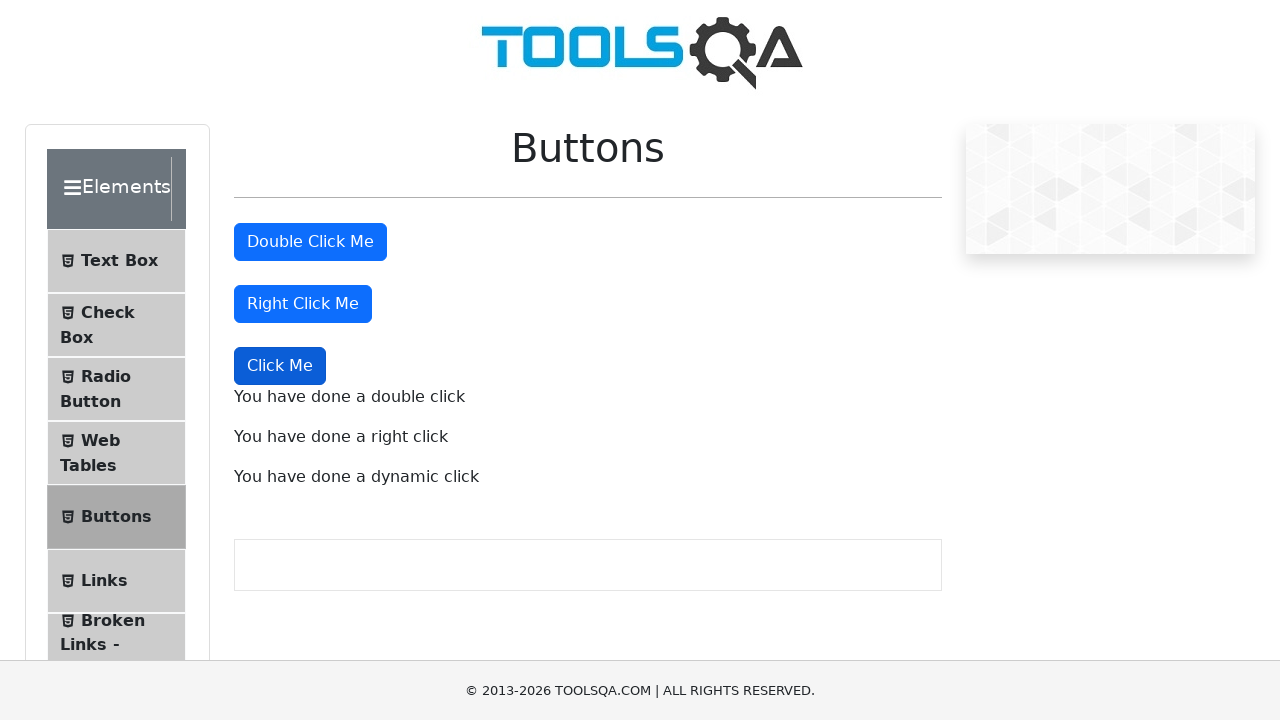

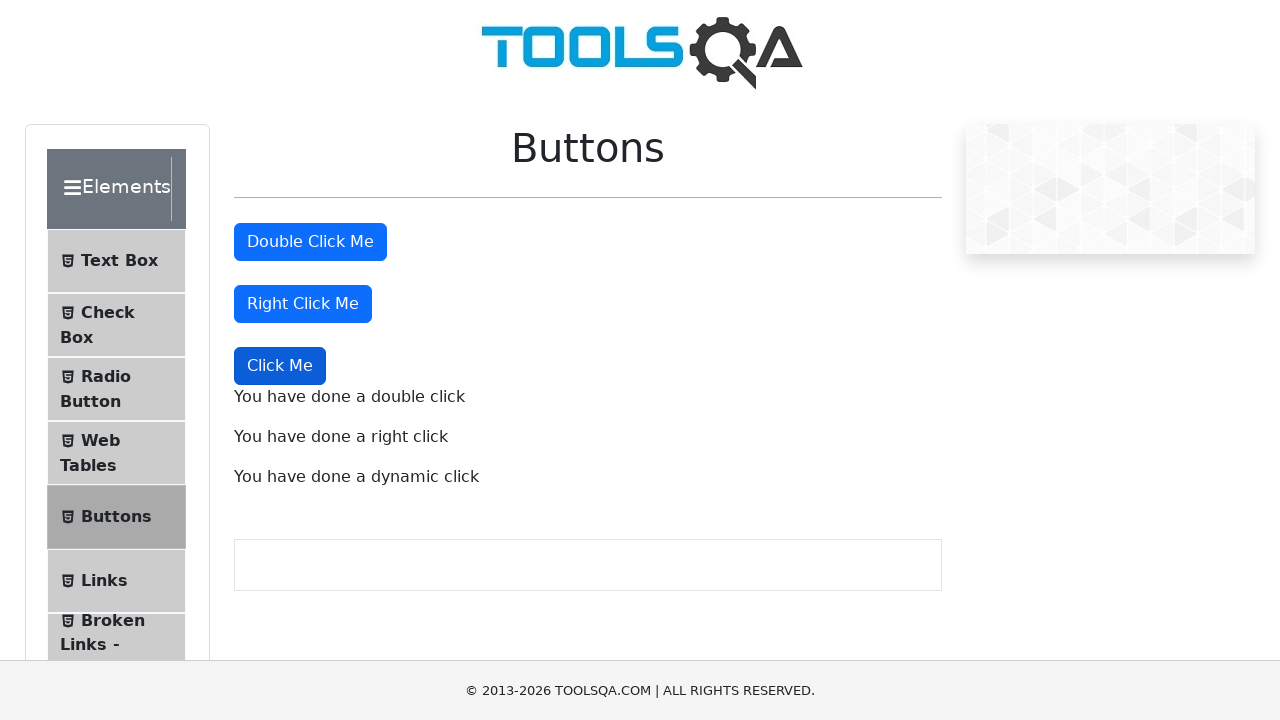